Tests dynamic content on a page by navigating to the dynamic content page, reading text content, refreshing the page, and verifying the content has changed

Starting URL: https://the-internet.herokuapp.com/dynamic_content

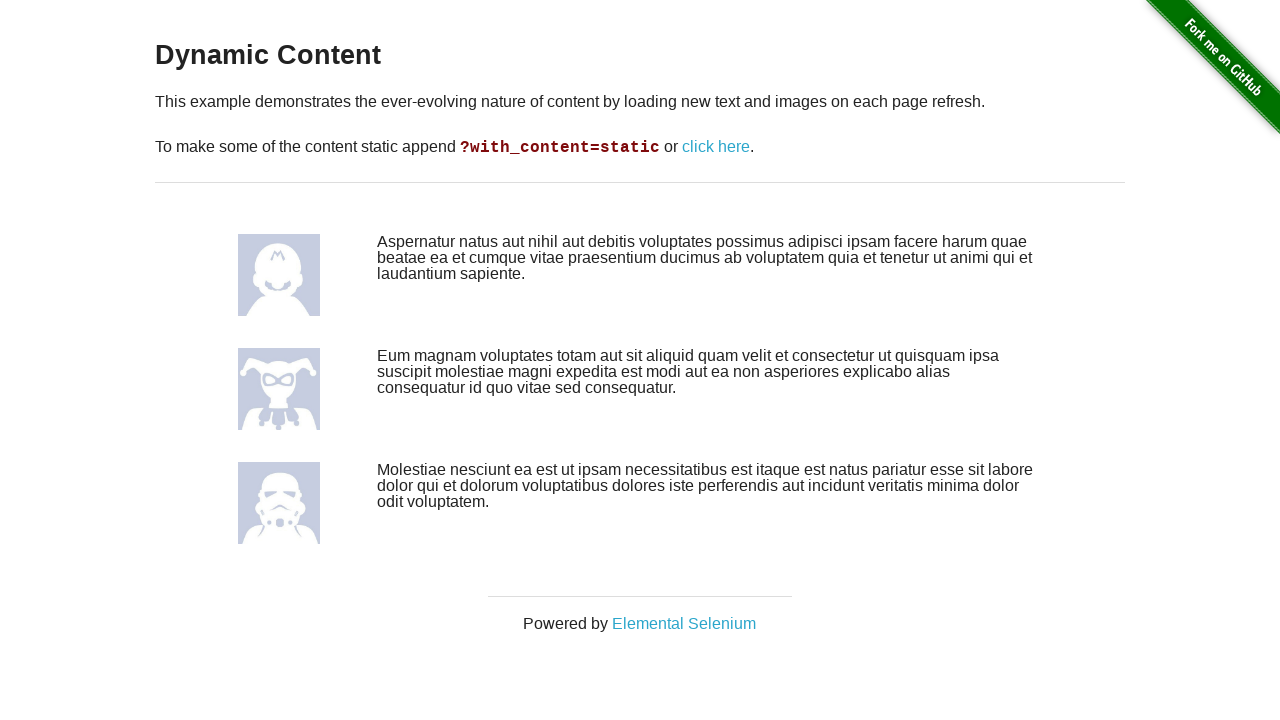

Located content container
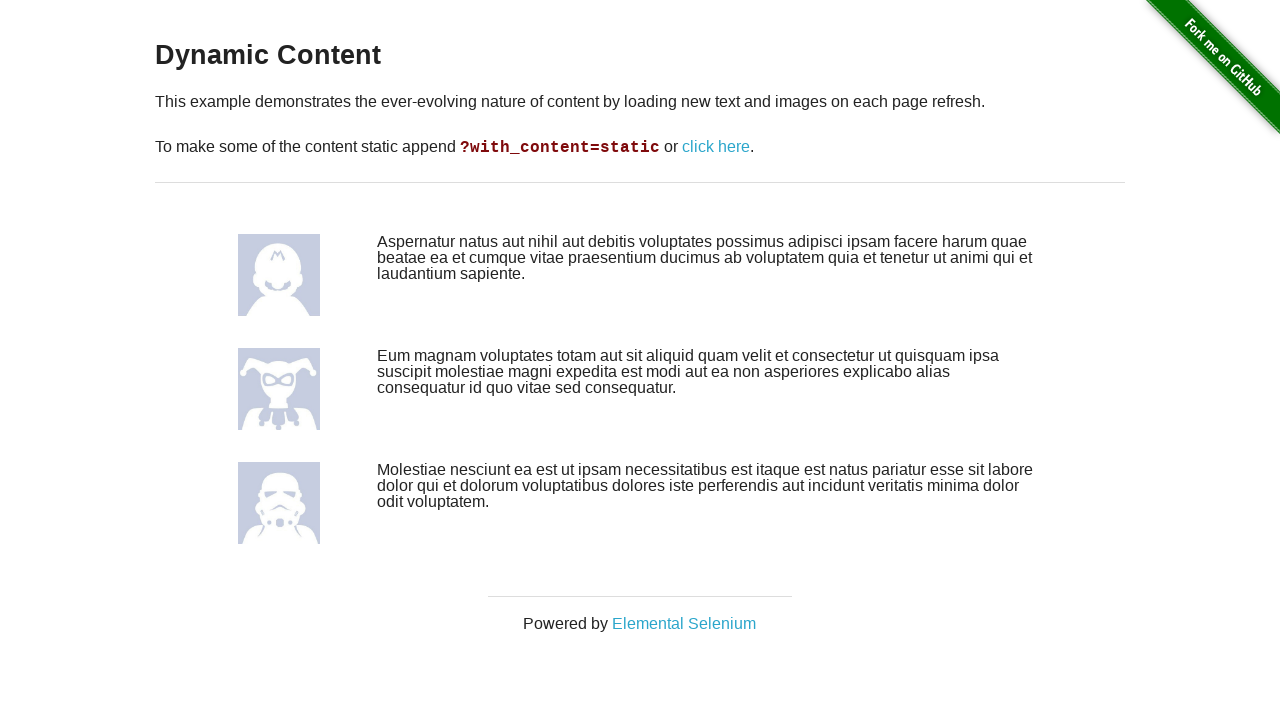

Located all text elements with class 'large-10'
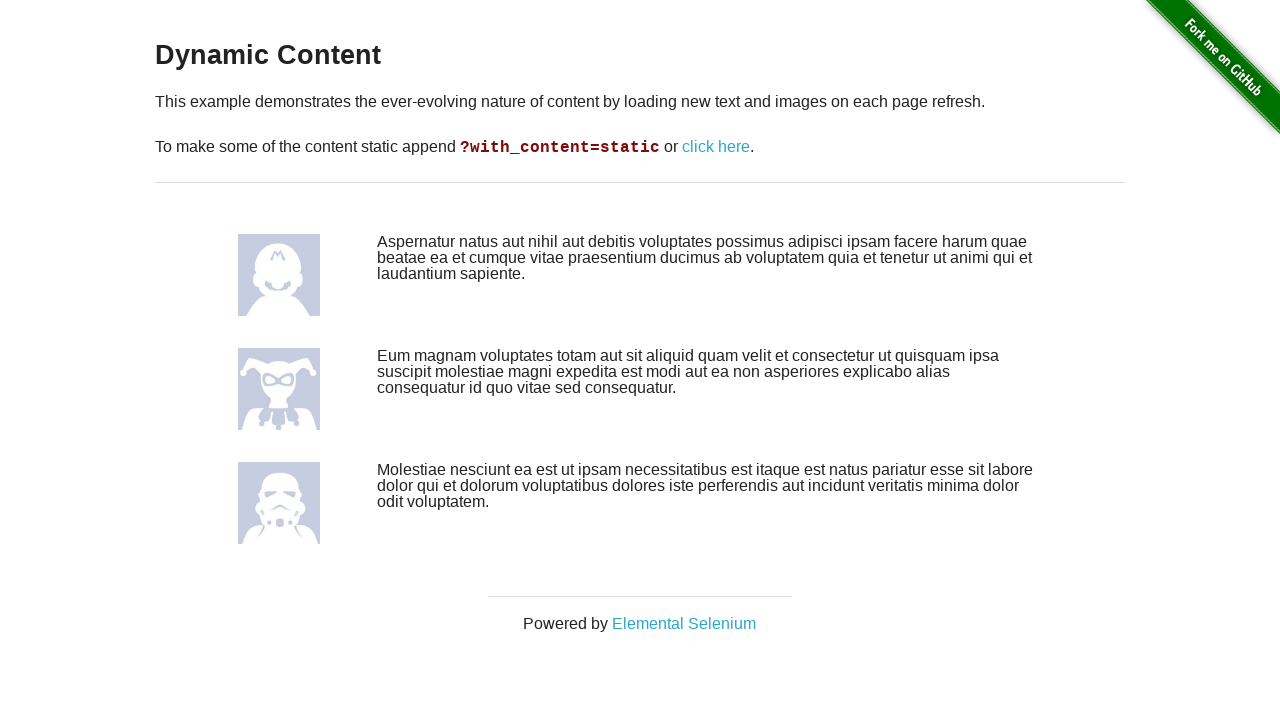

Selected the second text element
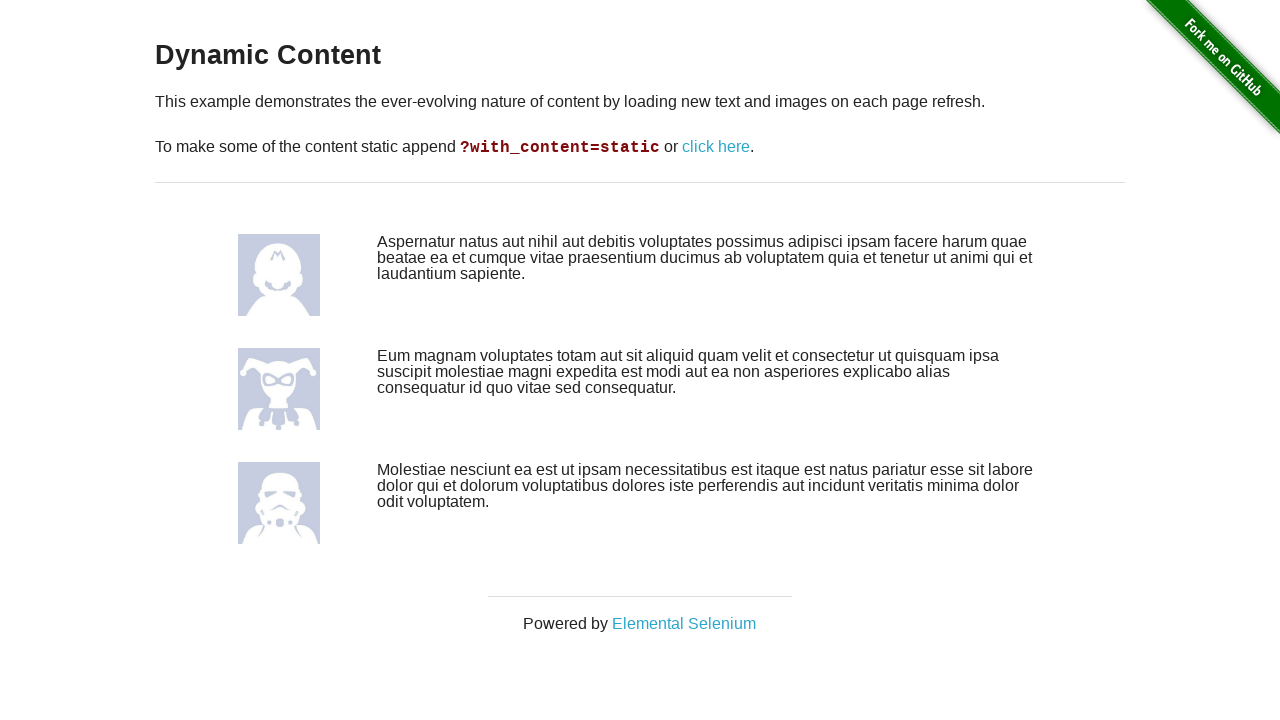

Read initial text content: '
            Aspernatur natus aut nihil aut debitis voluptates possimus adipisci ipsam facere harum quae beatae ea et cumque vitae praesentium ducimus ab voluptatem quia et tenetur ut animi qui et laudantium sapiente.
          '
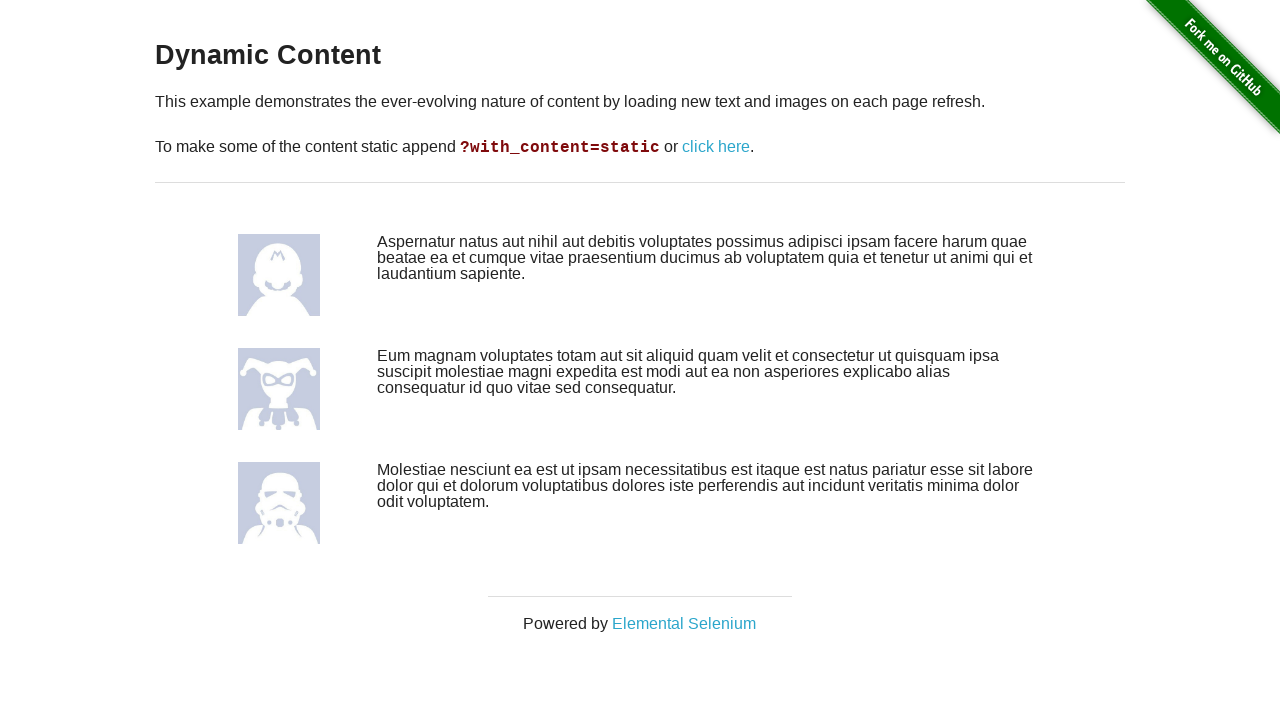

Refreshed the page to load new dynamic content
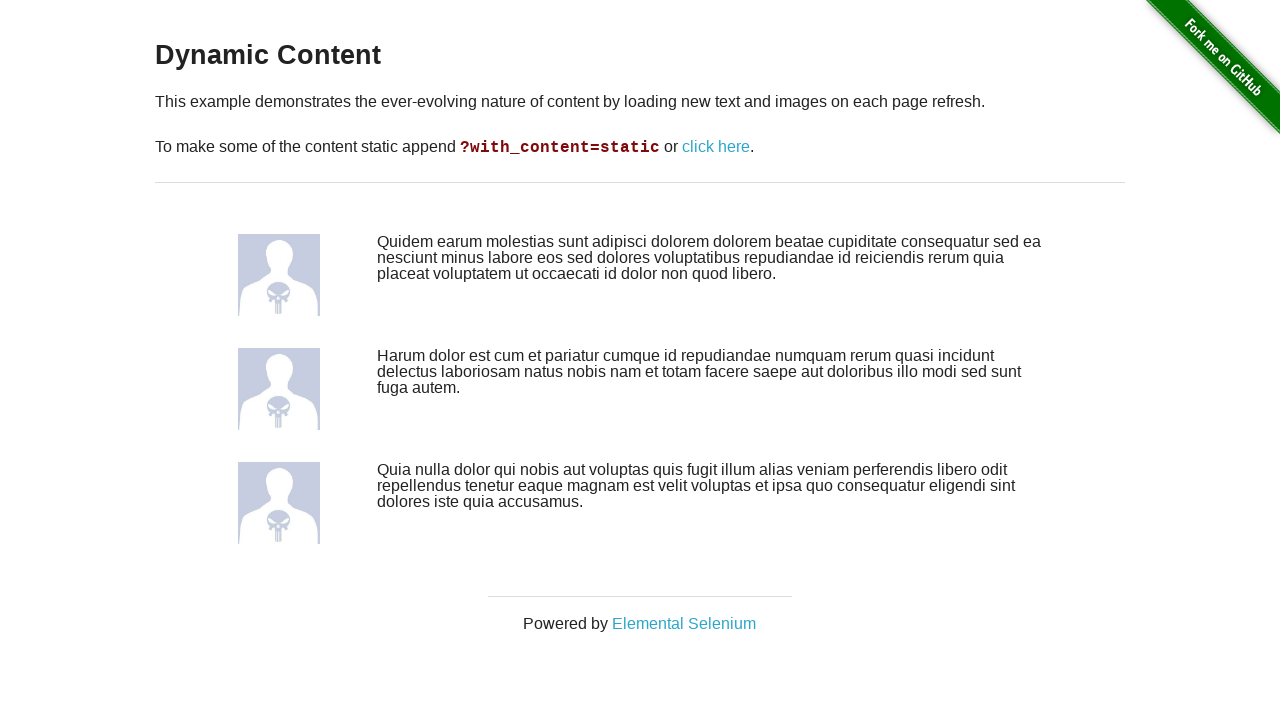

Located text elements after page refresh
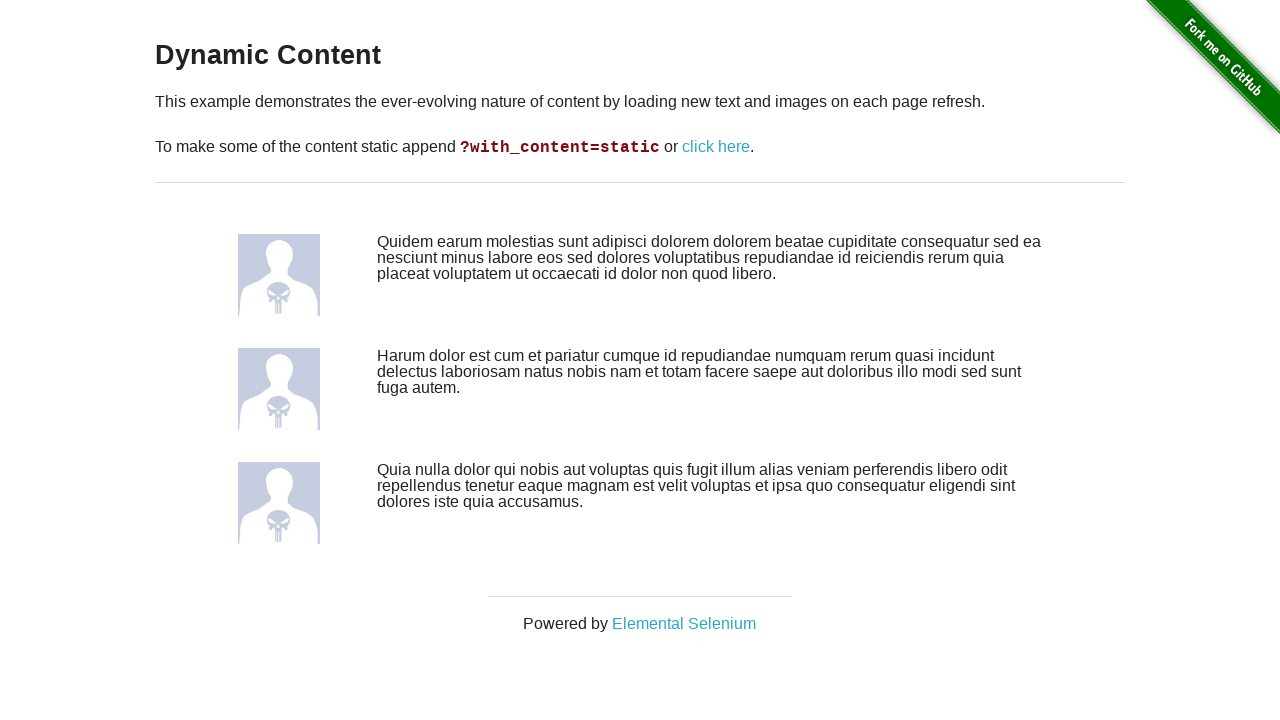

Selected the second text element after refresh
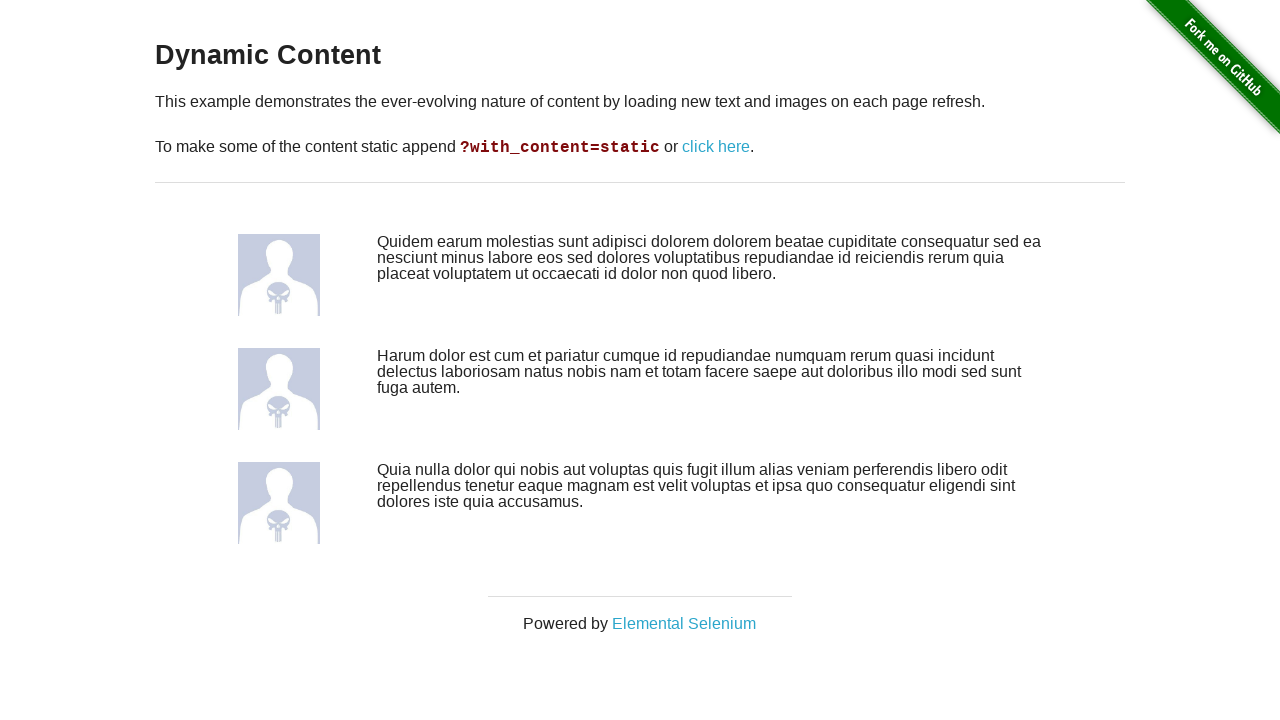

Waited for text element to be visible
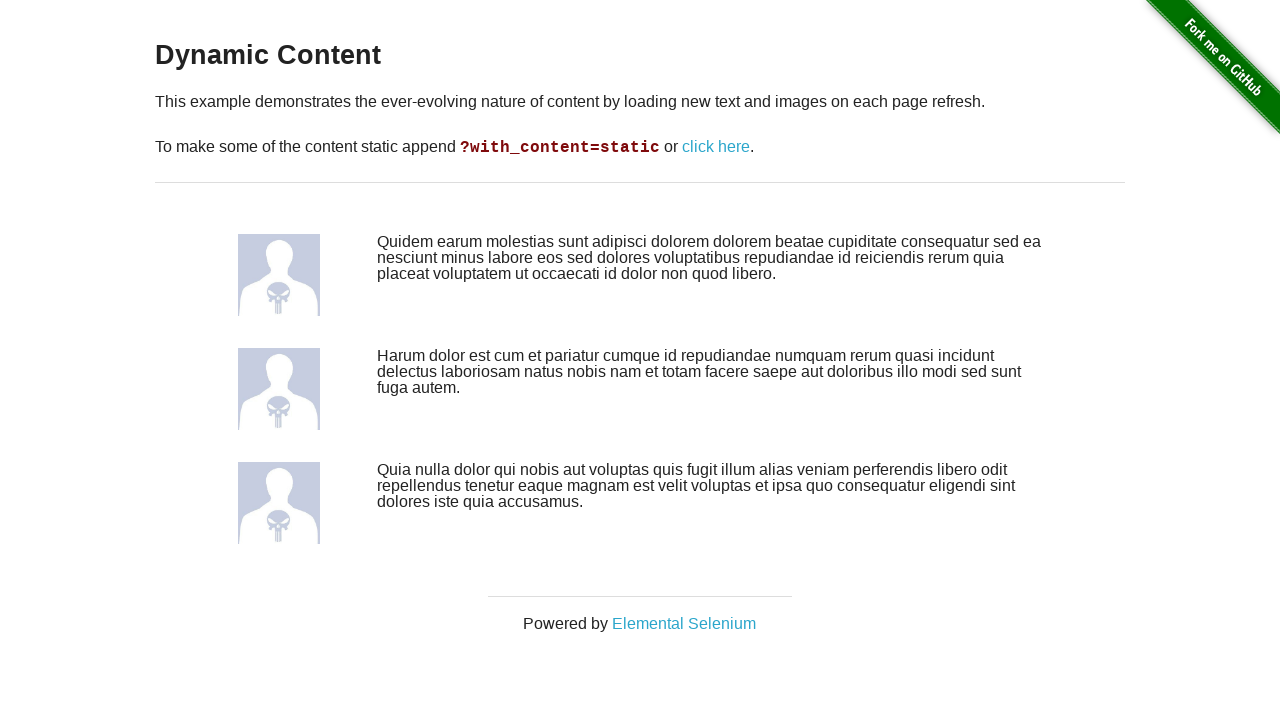

Read refreshed text content: '
            Quidem earum molestias sunt adipisci dolorem dolorem beatae cupiditate consequatur sed ea nesciunt minus labore eos sed dolores voluptatibus repudiandae id reiciendis rerum quia placeat voluptatem ut occaecati id dolor non quod libero.
          '
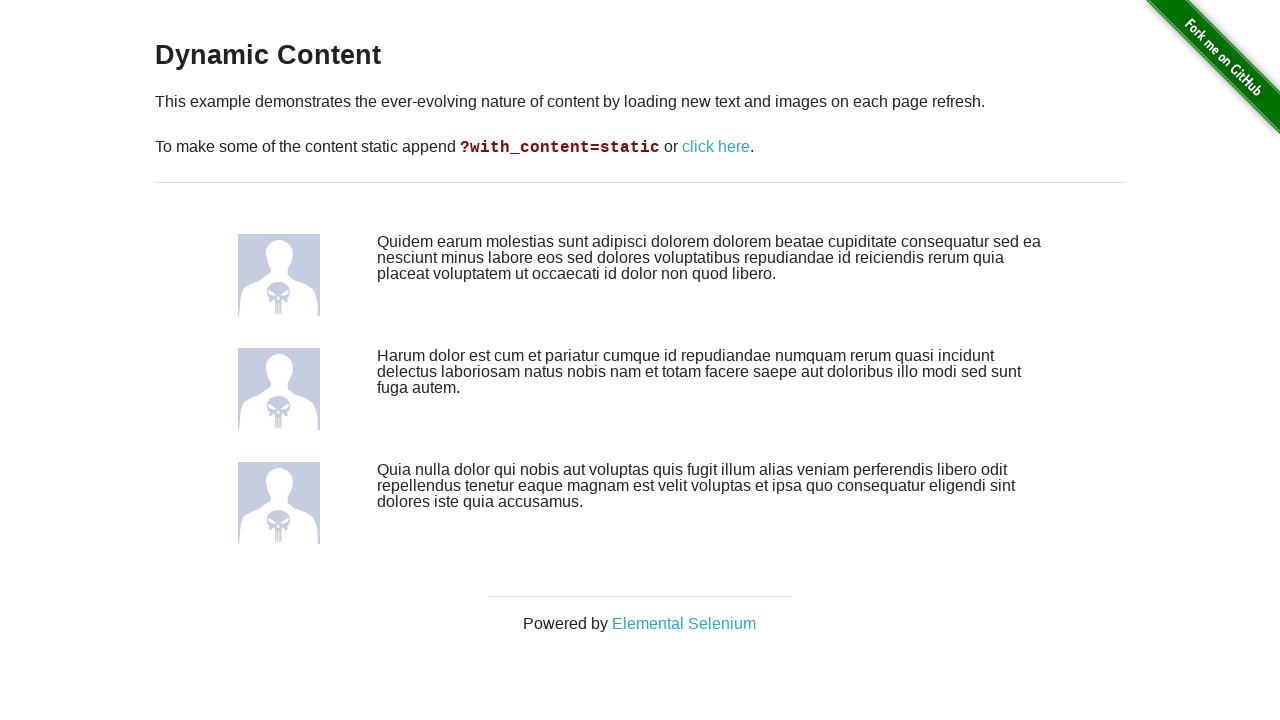

Verified dynamic content changed - Initial: '
            Aspernatur natus aut nihil aut debitis voluptates possimus adipisci ipsam facere harum quae beatae ea et cumque vitae praesentium ducimus ab voluptatem quia et tenetur ut animi qui et laudantium sapiente.
          ' vs Refreshed: '
            Quidem earum molestias sunt adipisci dolorem dolorem beatae cupiditate consequatur sed ea nesciunt minus labore eos sed dolores voluptatibus repudiandae id reiciendis rerum quia placeat voluptatem ut occaecati id dolor non quod libero.
          '
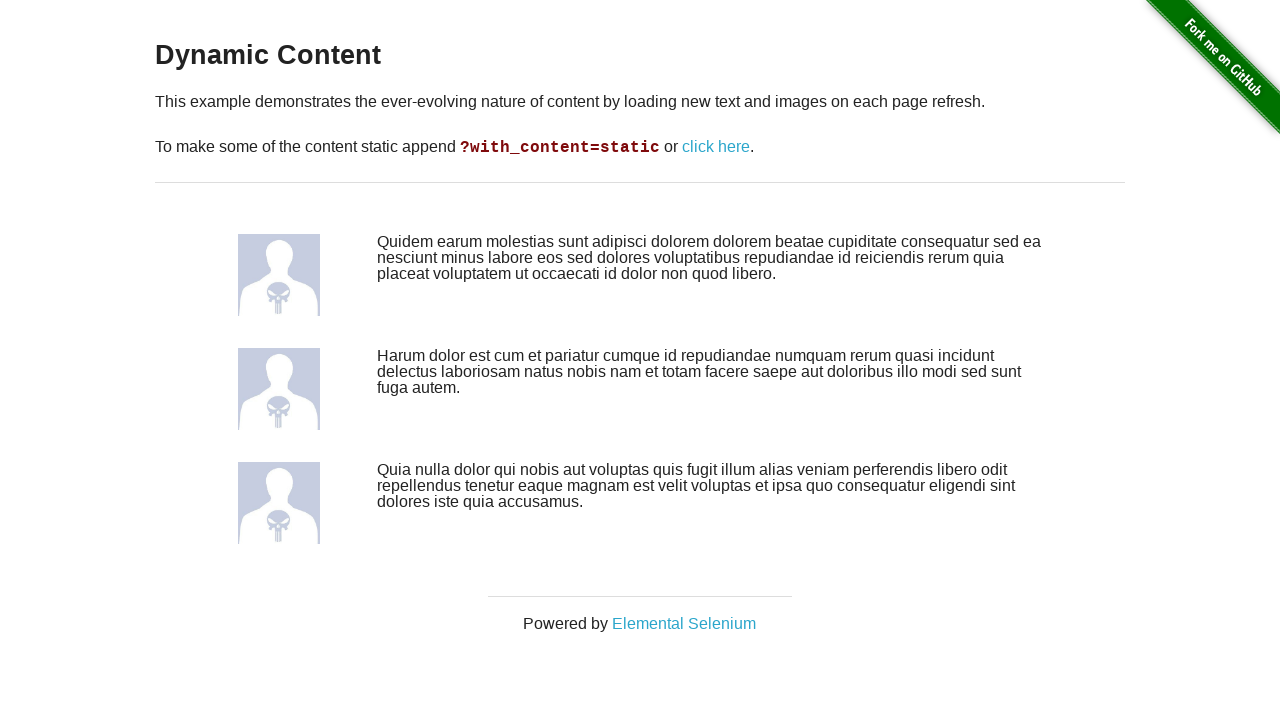

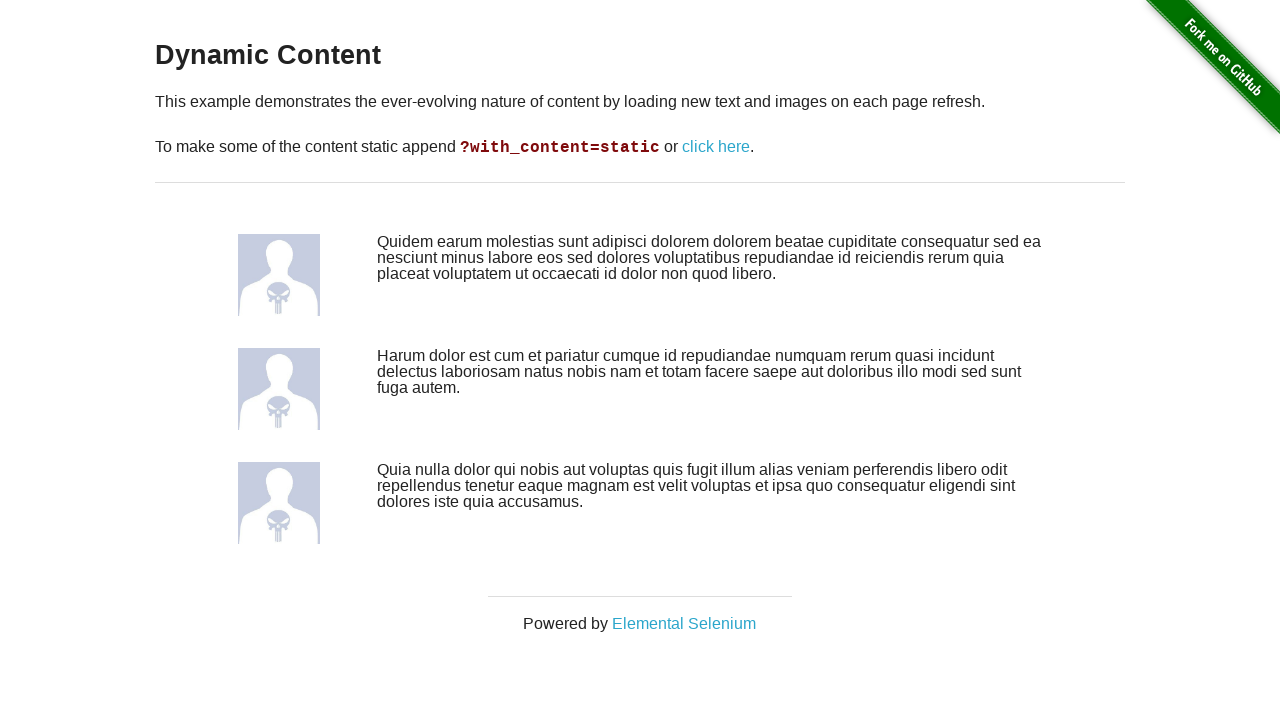